Navigates to a Selenium course content page and verifies that a widget element with course information is displayed

Starting URL: http://greenstech.in/selenium-course-content.html

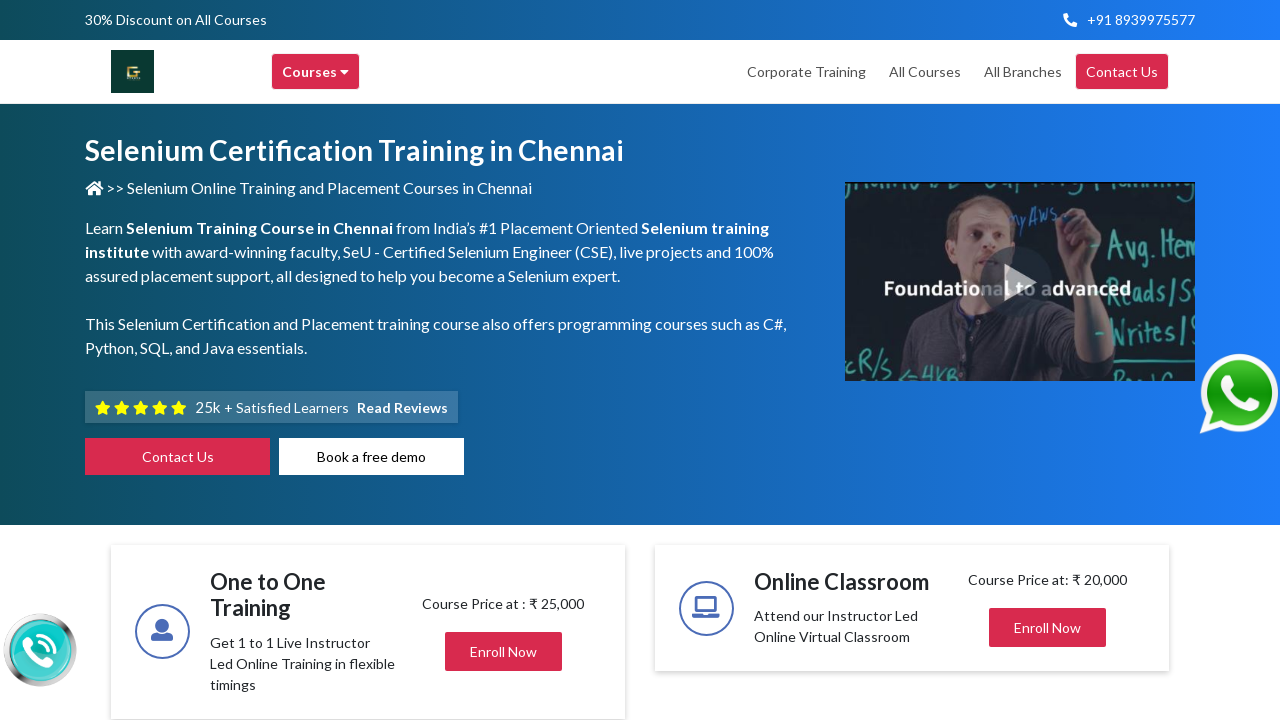

Navigated to Selenium course content page
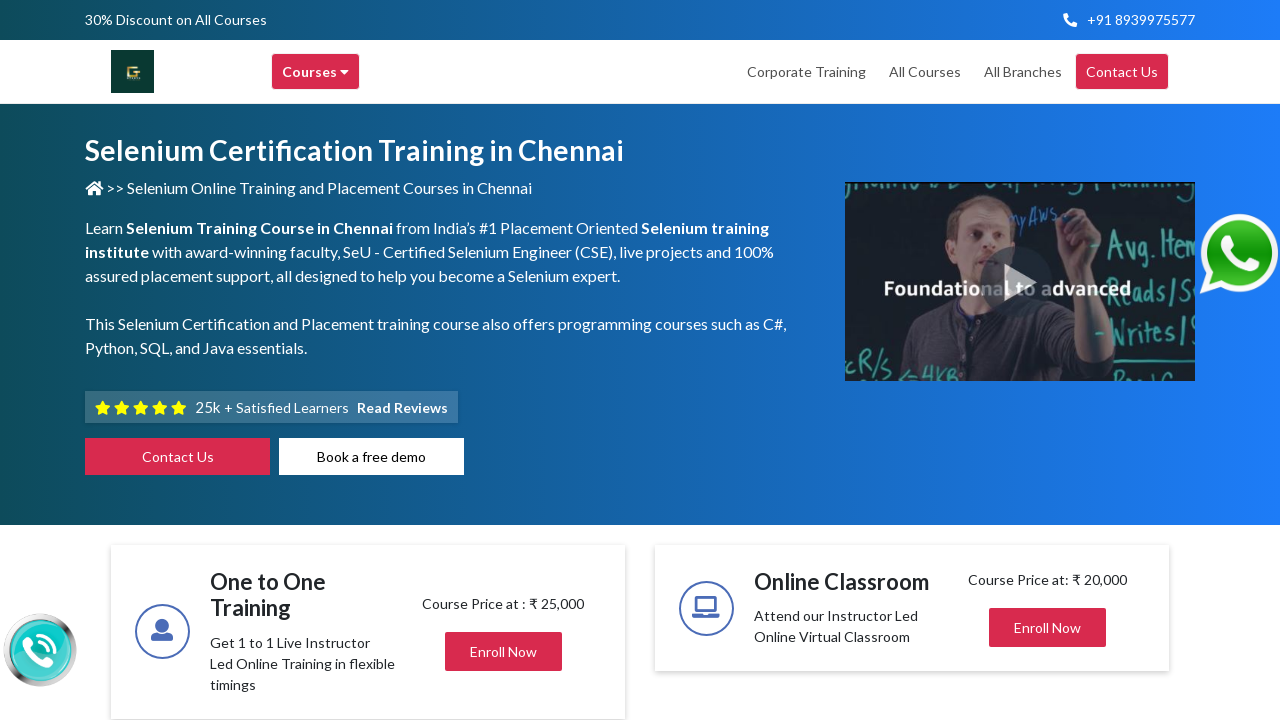

Widget element with course information is now visible
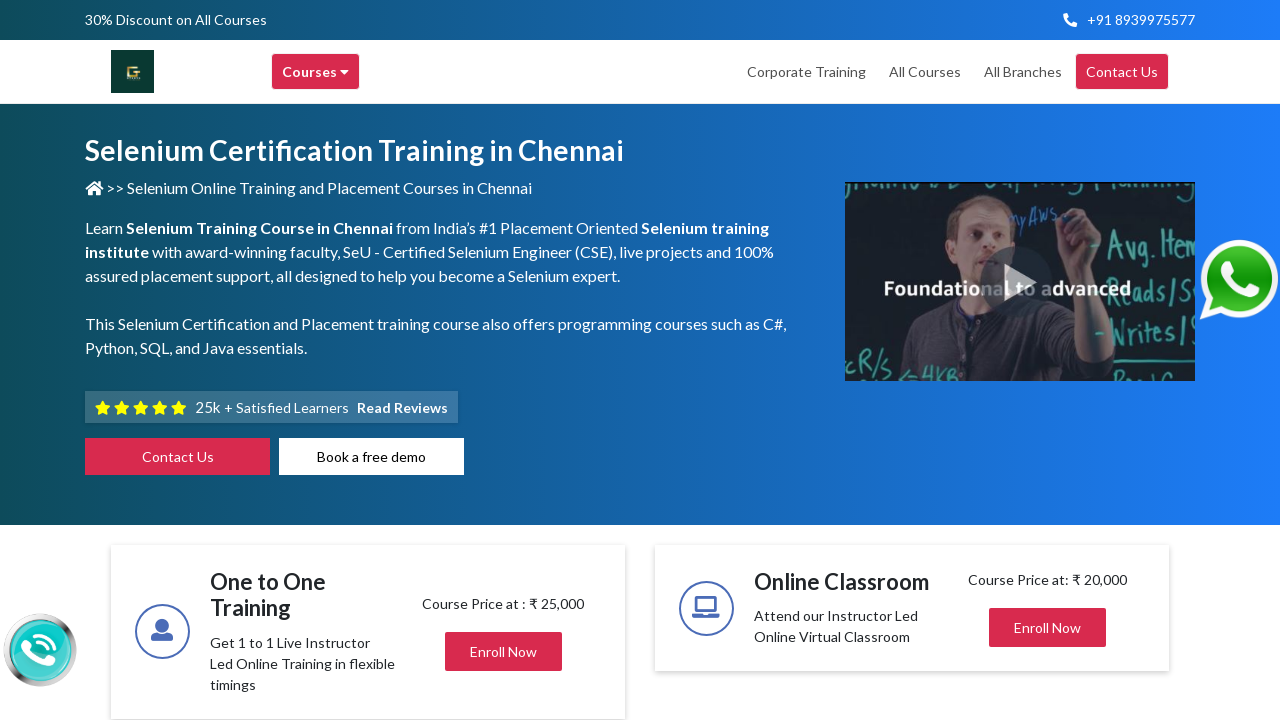

Verified that widget element contains non-empty text content
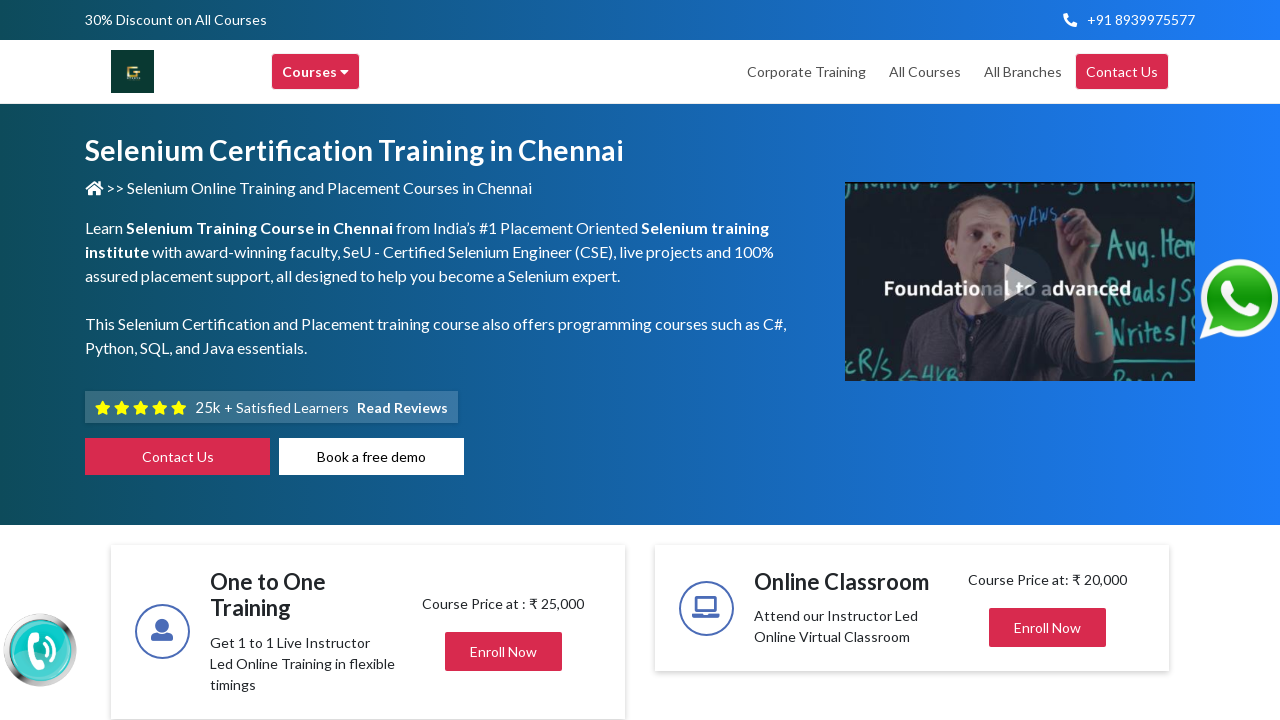

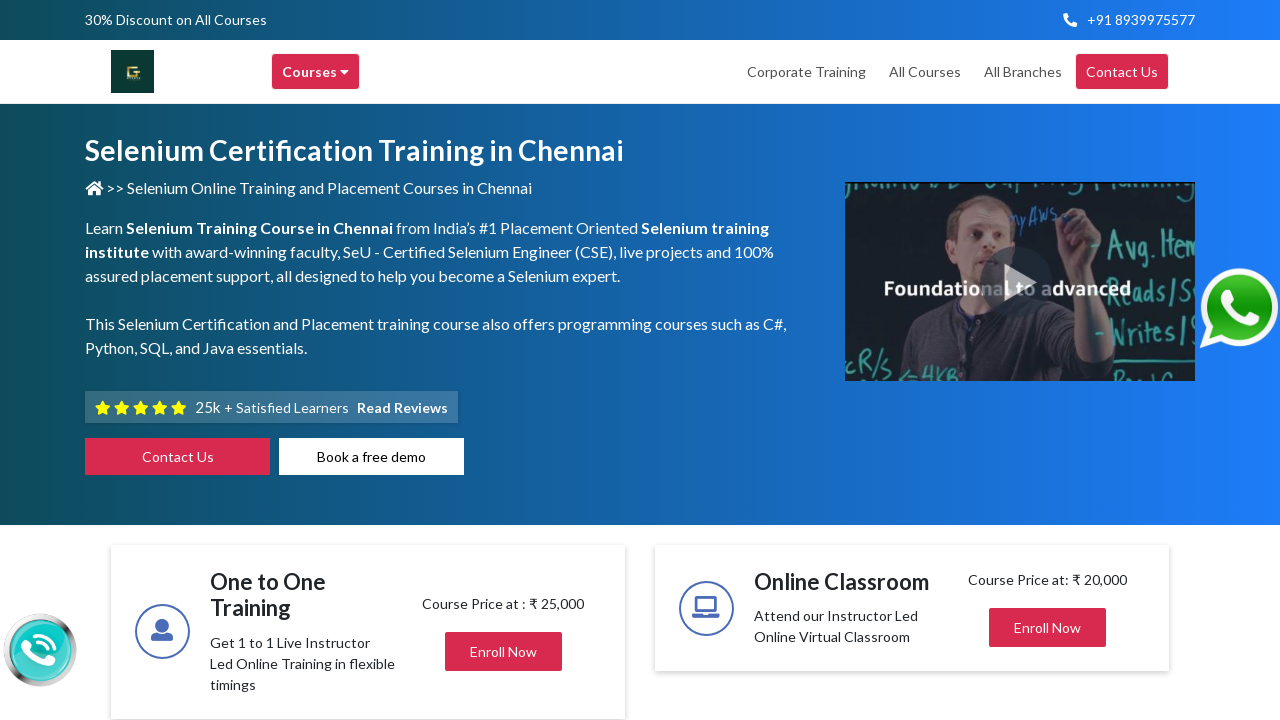